Tests small modal dialog functionality by clicking the button to open it, verifying its content, and then closing it

Starting URL: https://demoqa.com/modal-dialogs

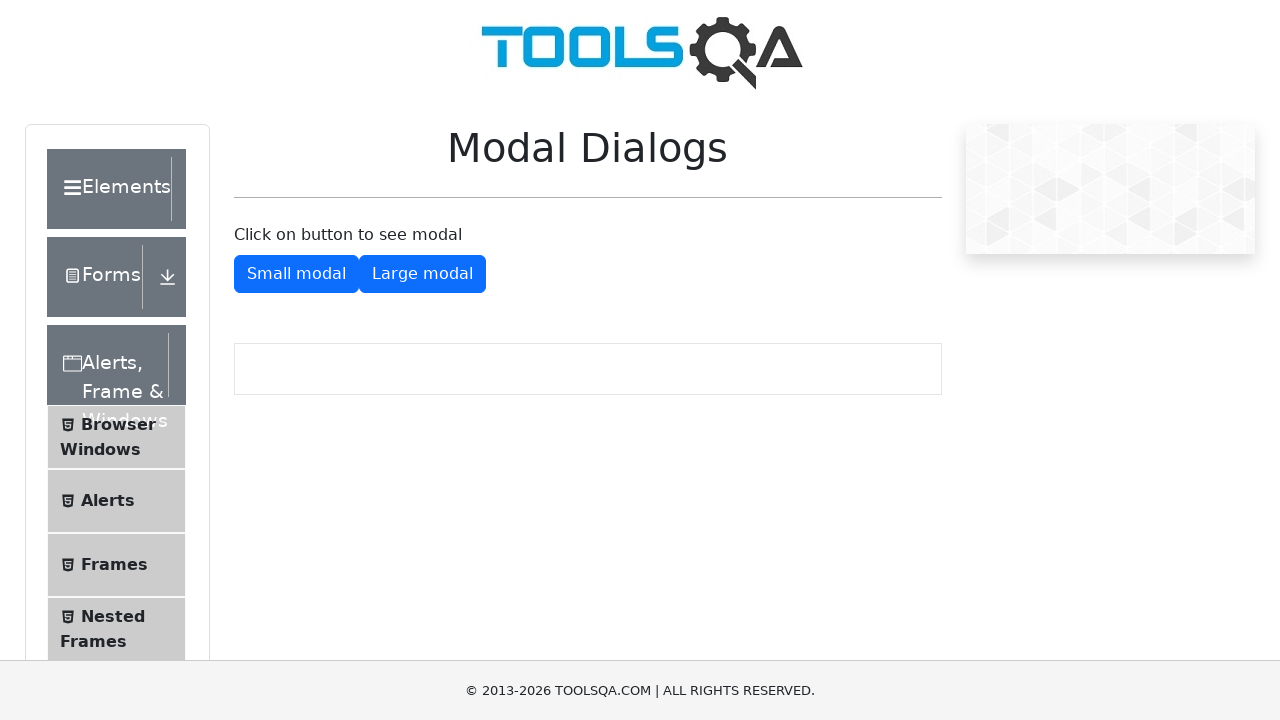

Clicked button to open small modal at (296, 274) on #showSmallModal
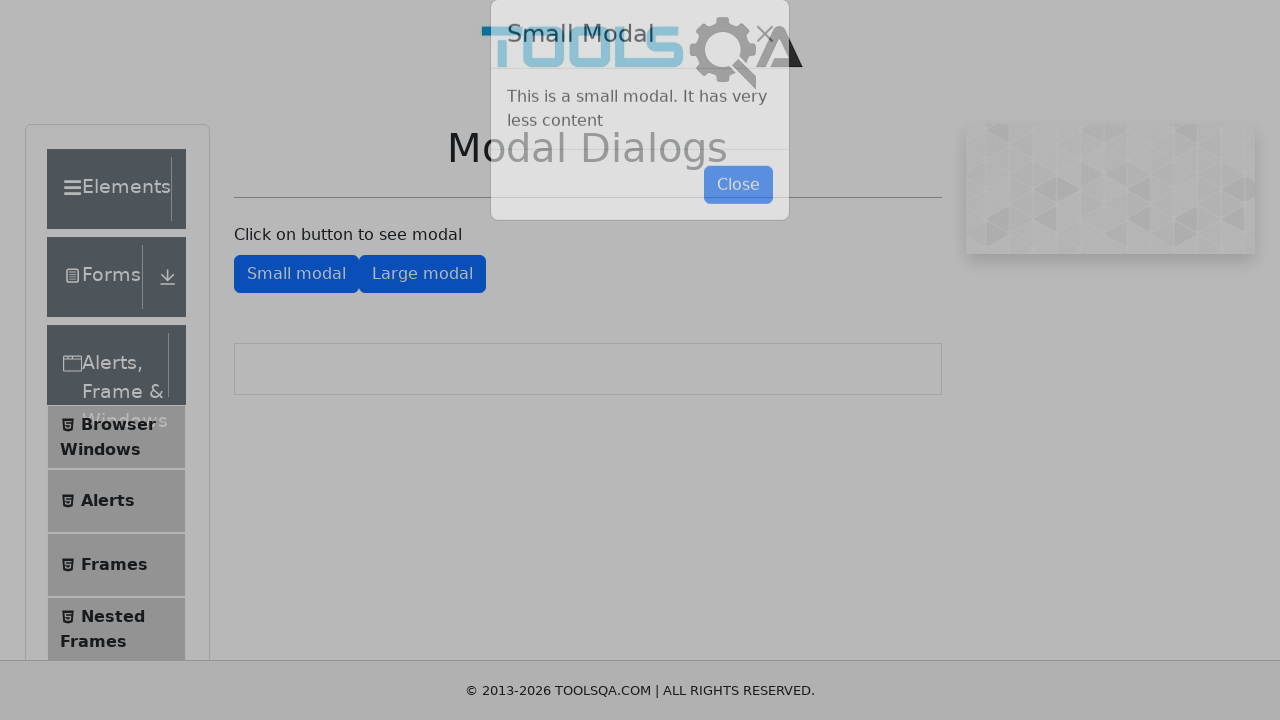

Small modal dialog became visible
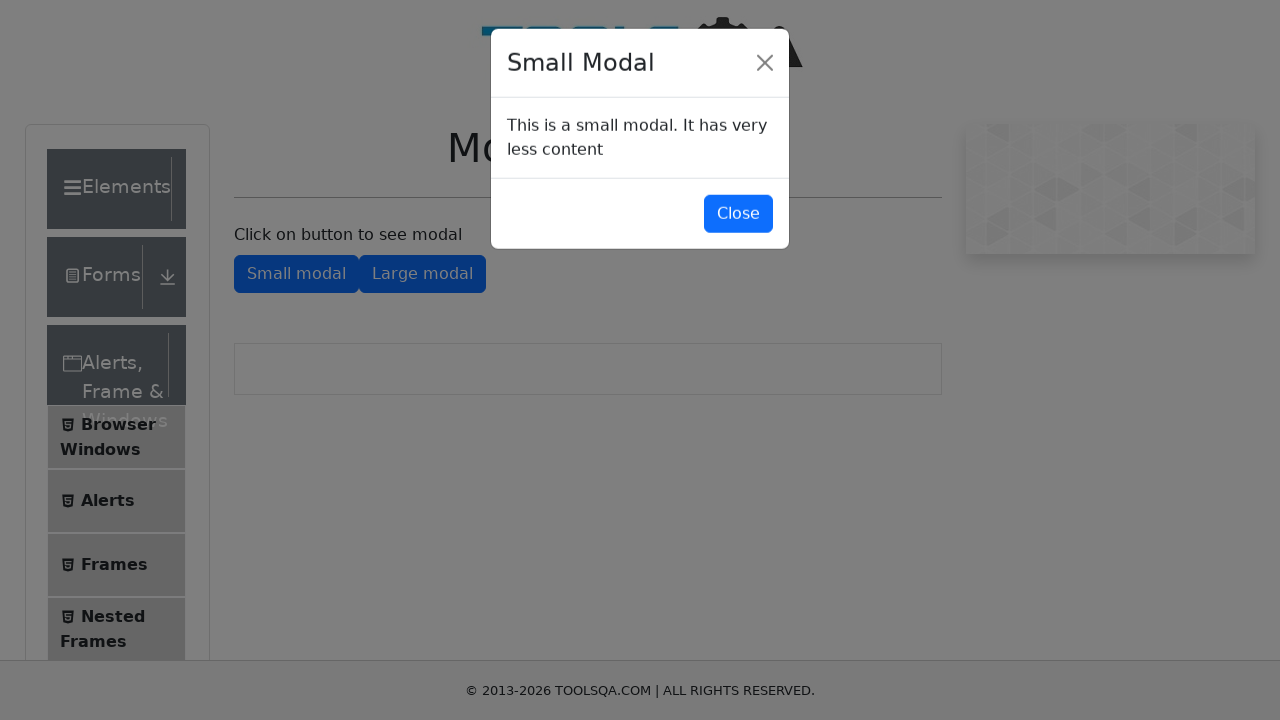

Verified modal body contains expected text: 'This is a small modal. It has very less content'
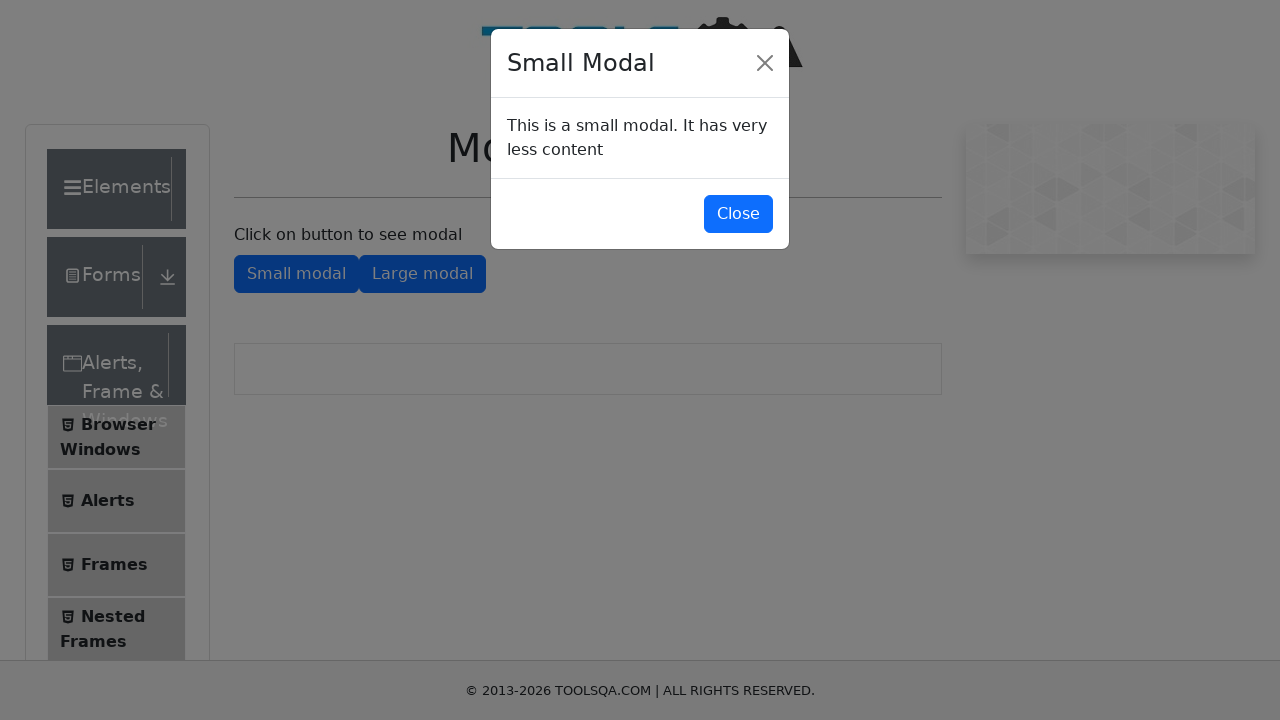

Clicked button to close small modal at (738, 214) on #closeSmallModal
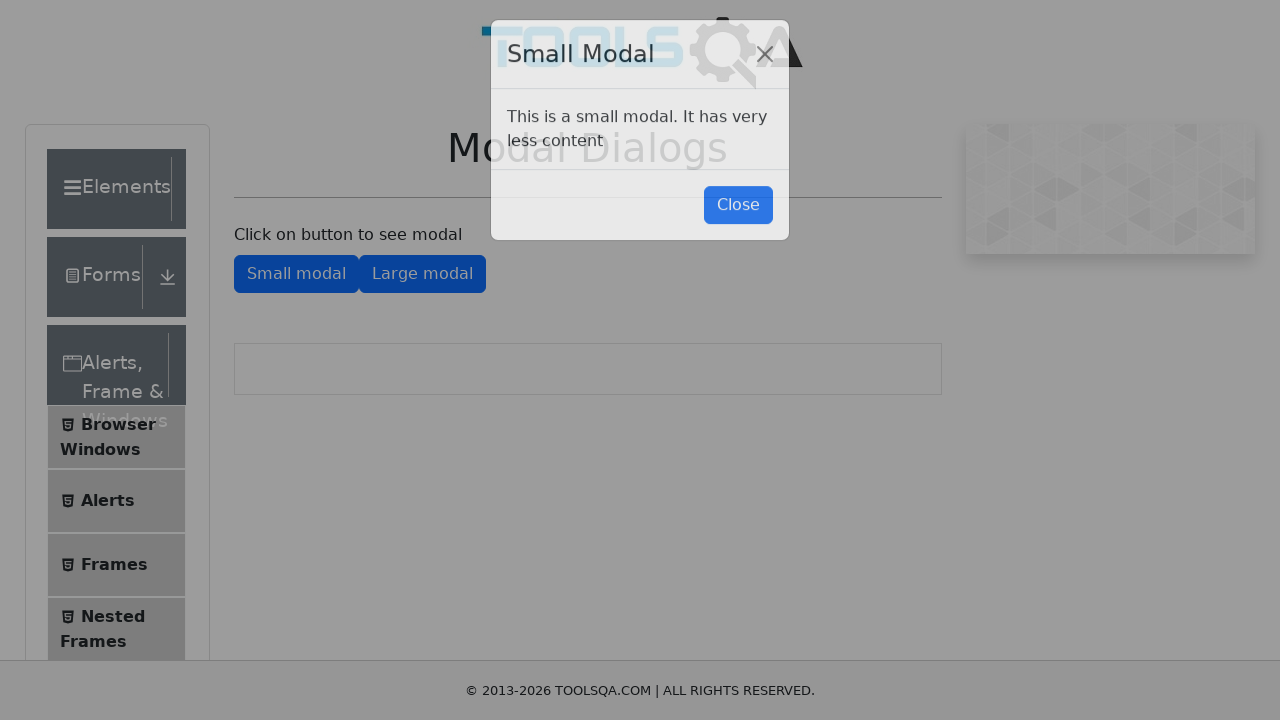

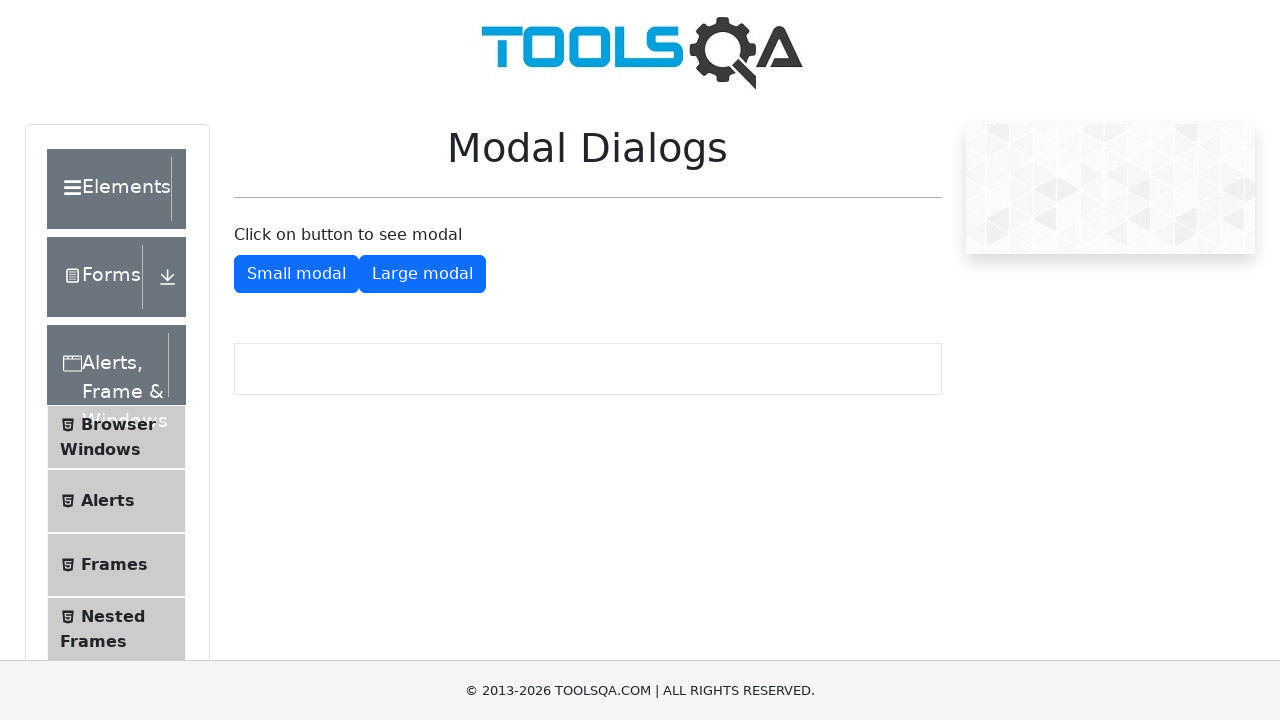